Tests the jQueryUI Sortable demo by navigating to the sortable page, switching to the demo iframe, and dragging Item 1 to the position of Item 4 using drag-and-drop functionality.

Starting URL: https://jqueryui.com/

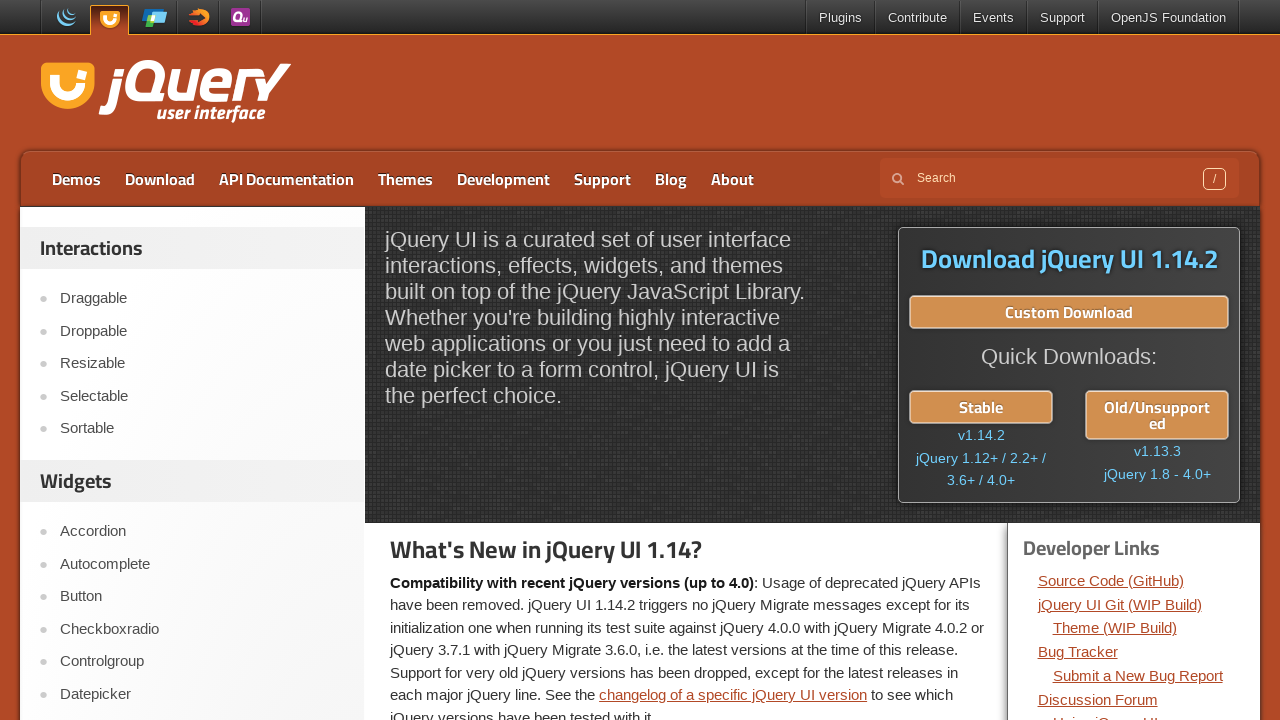

Clicked on 'Sortable' link to navigate to sortable demo at (202, 429) on text=Sortable
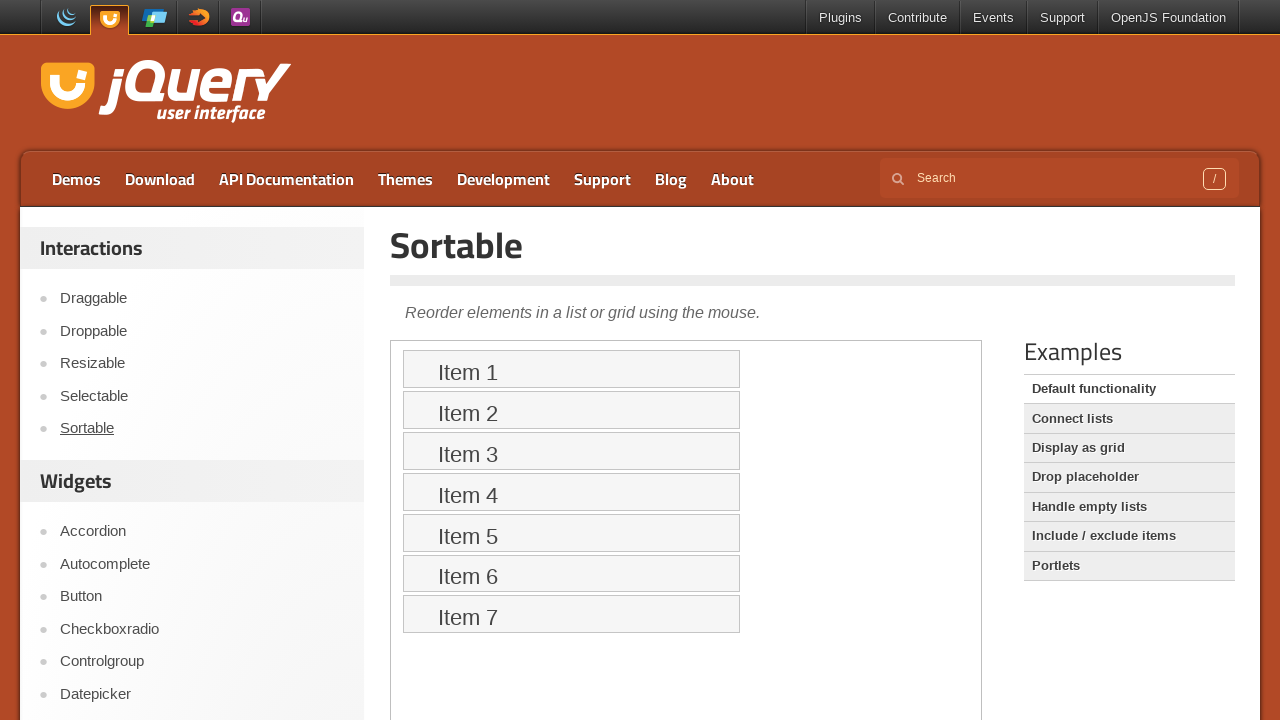

Demo iframe loaded
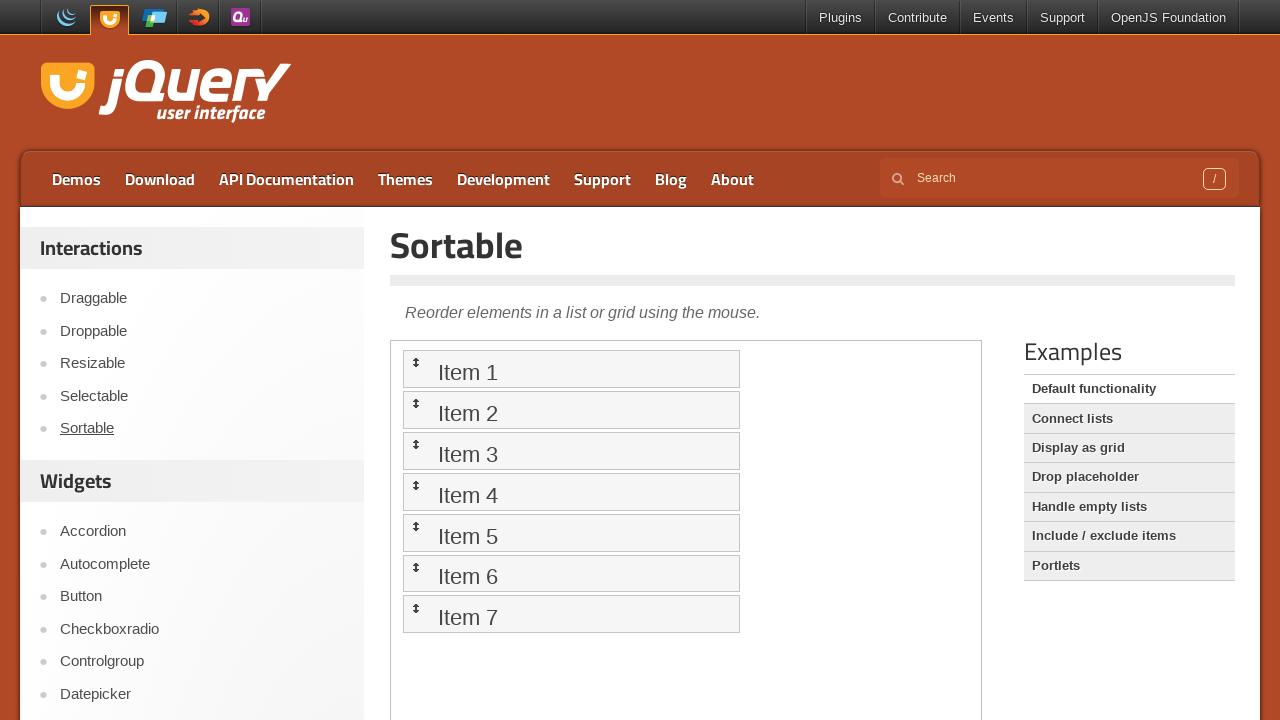

Switched to demo iframe
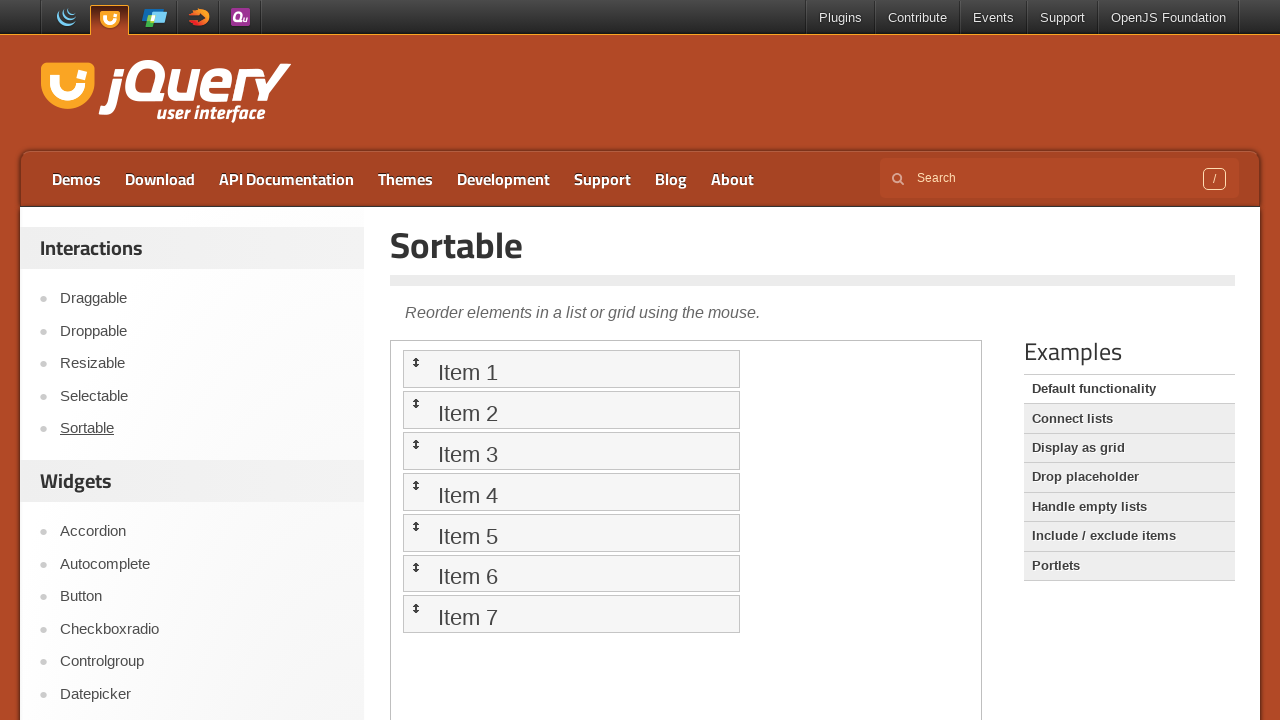

Sortable items loaded in iframe
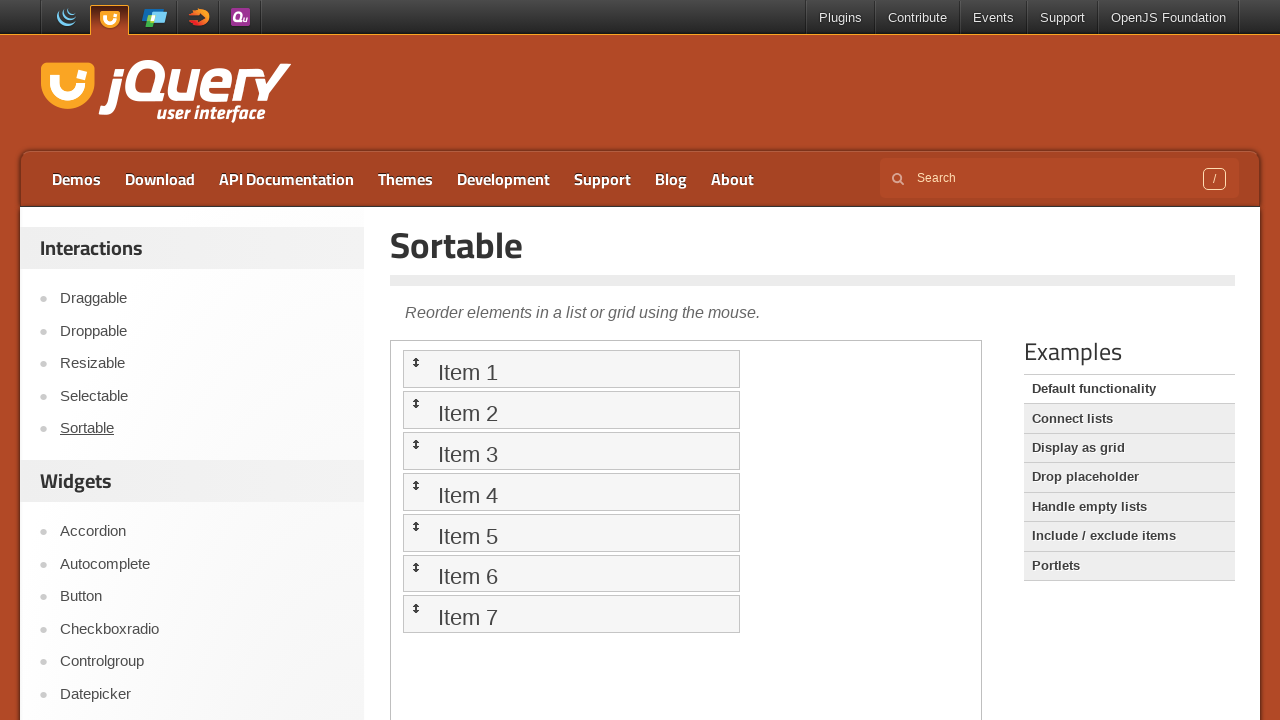

Retrieved bounding box of Item 4
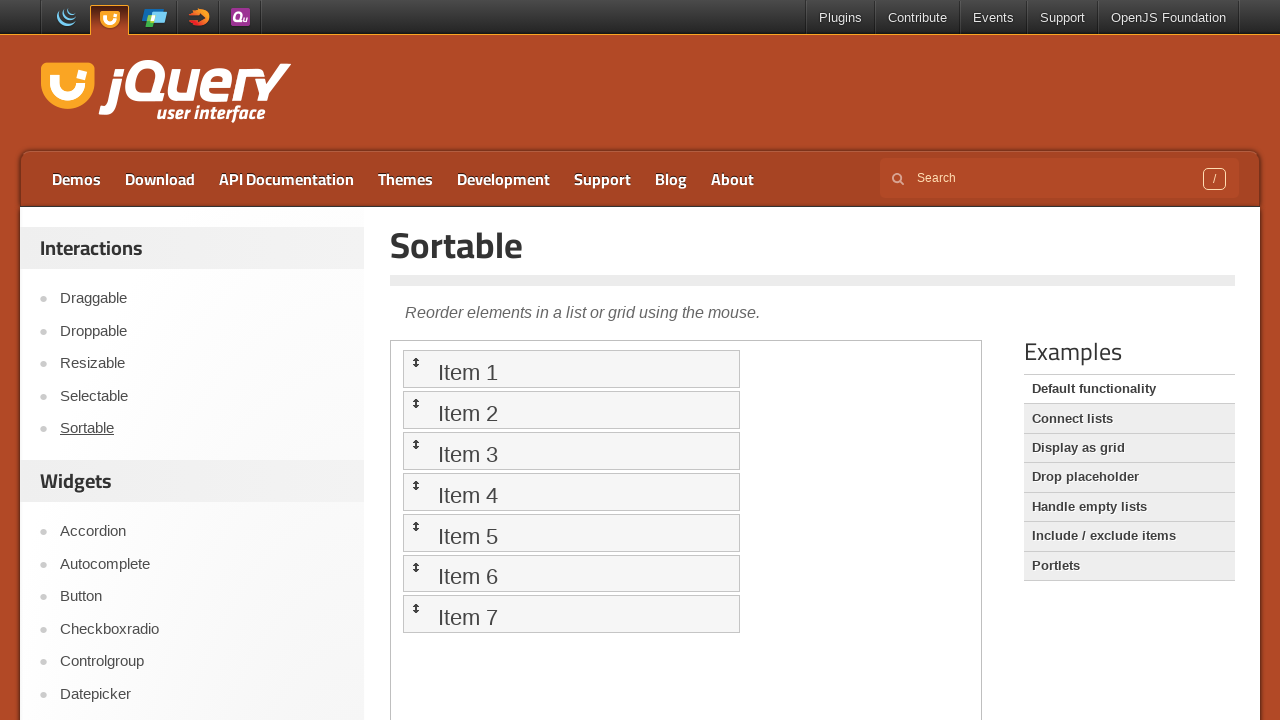

Retrieved bounding box of Item 1
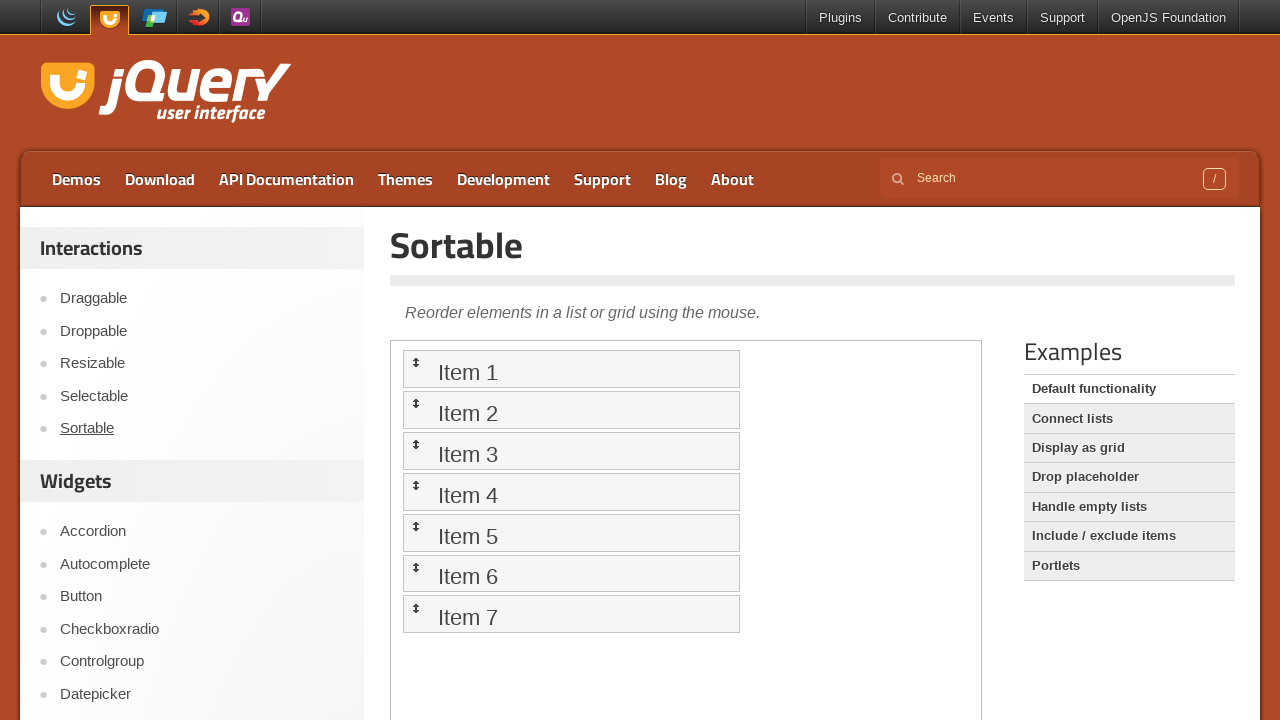

Dragged Item 1 to Item 4's position at (571, 492)
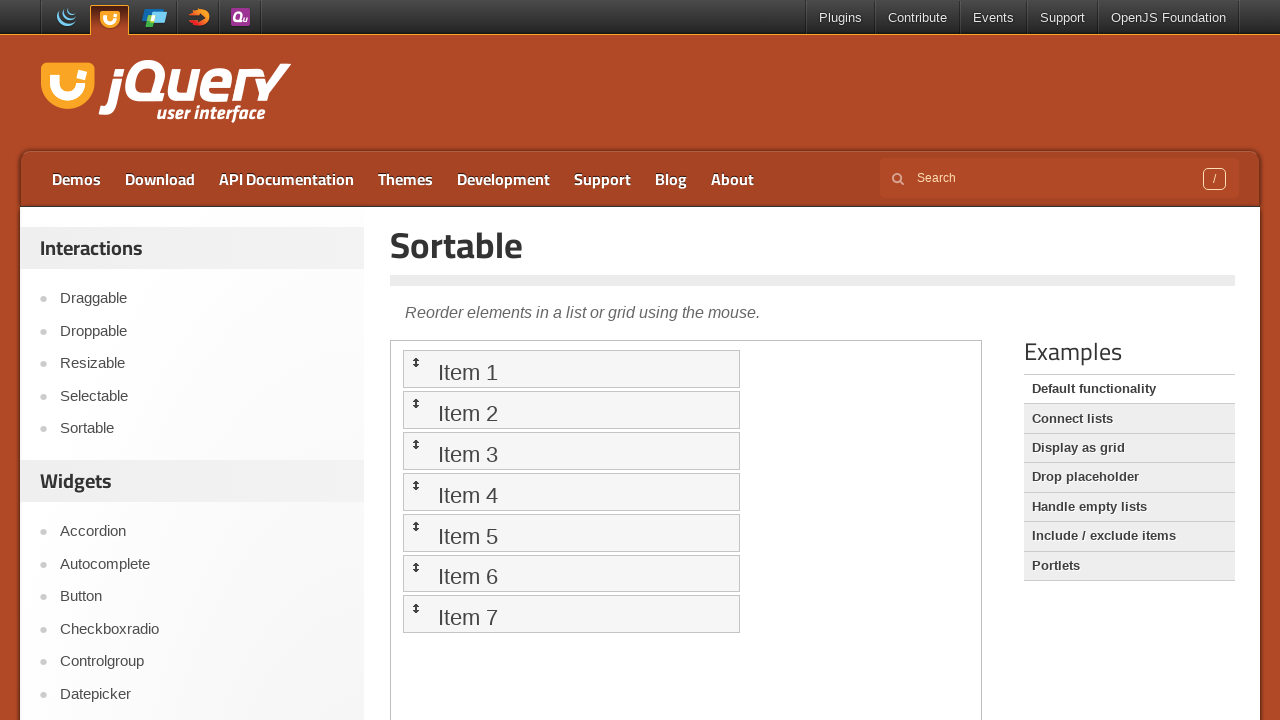

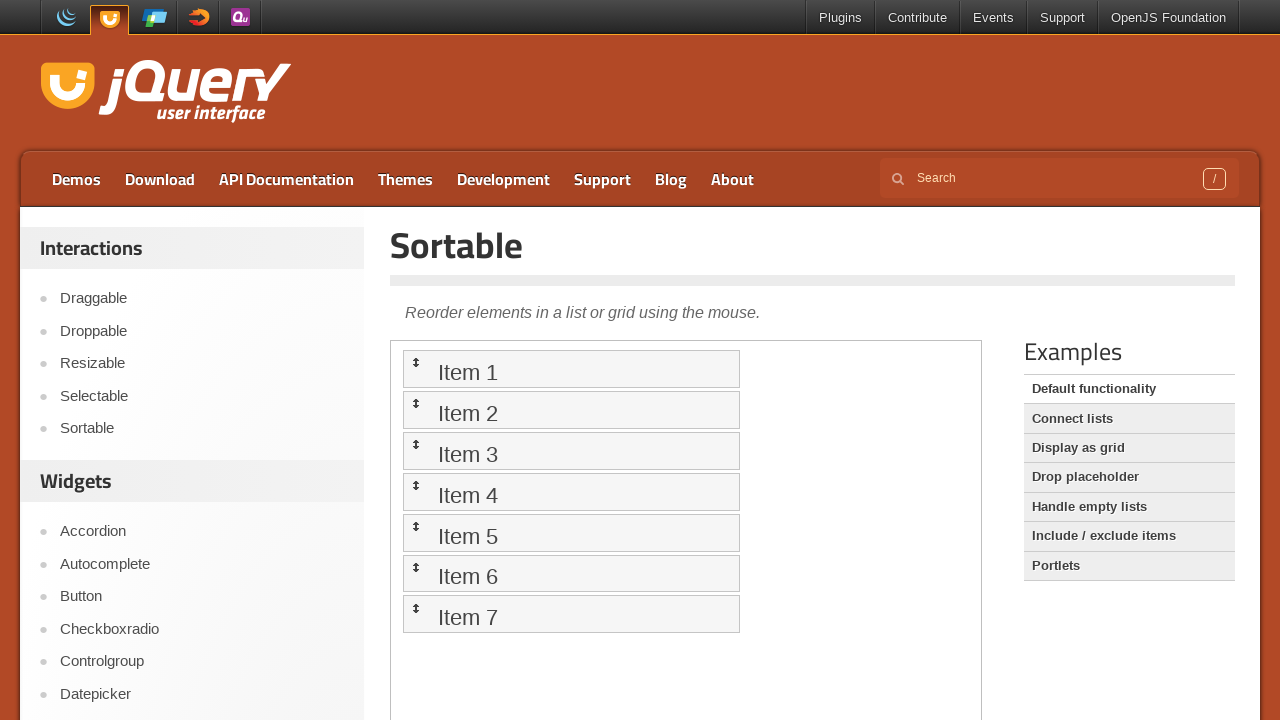